Navigates to a blog page and retrieves data from the first row of a table

Starting URL: https://omayo.blogspot.com/

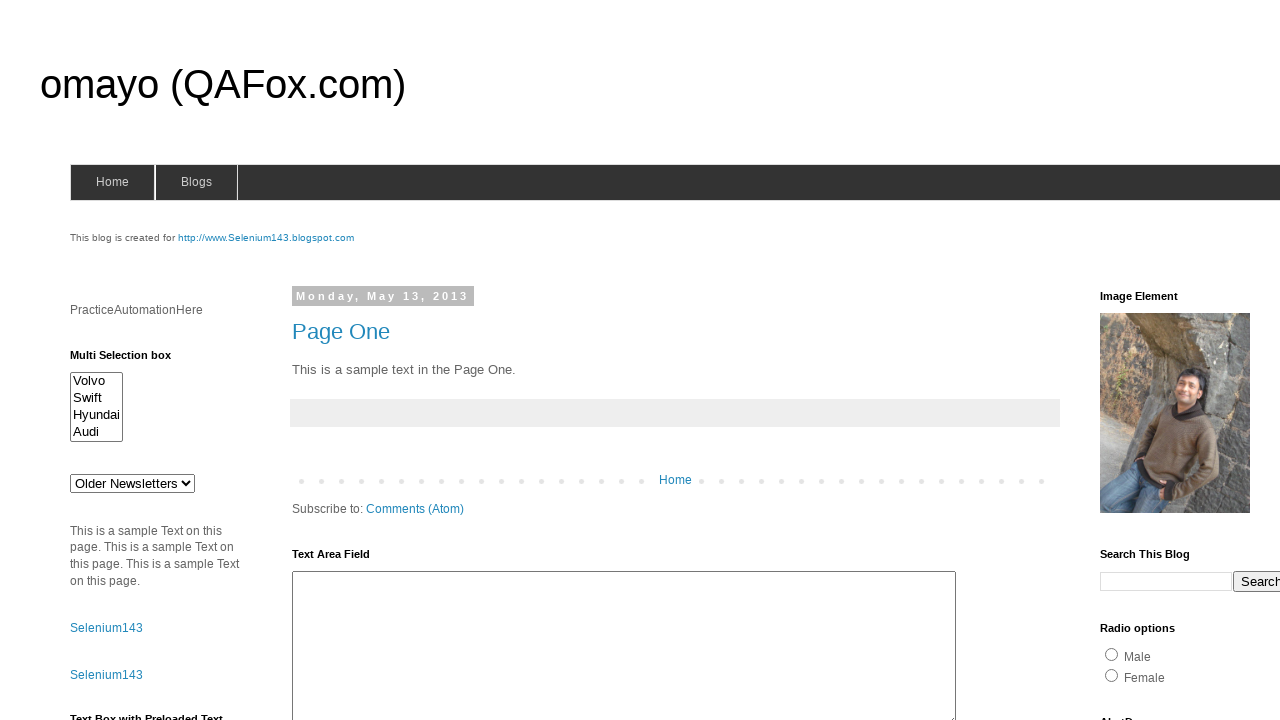

Navigated to blog page at https://omayo.blogspot.com/
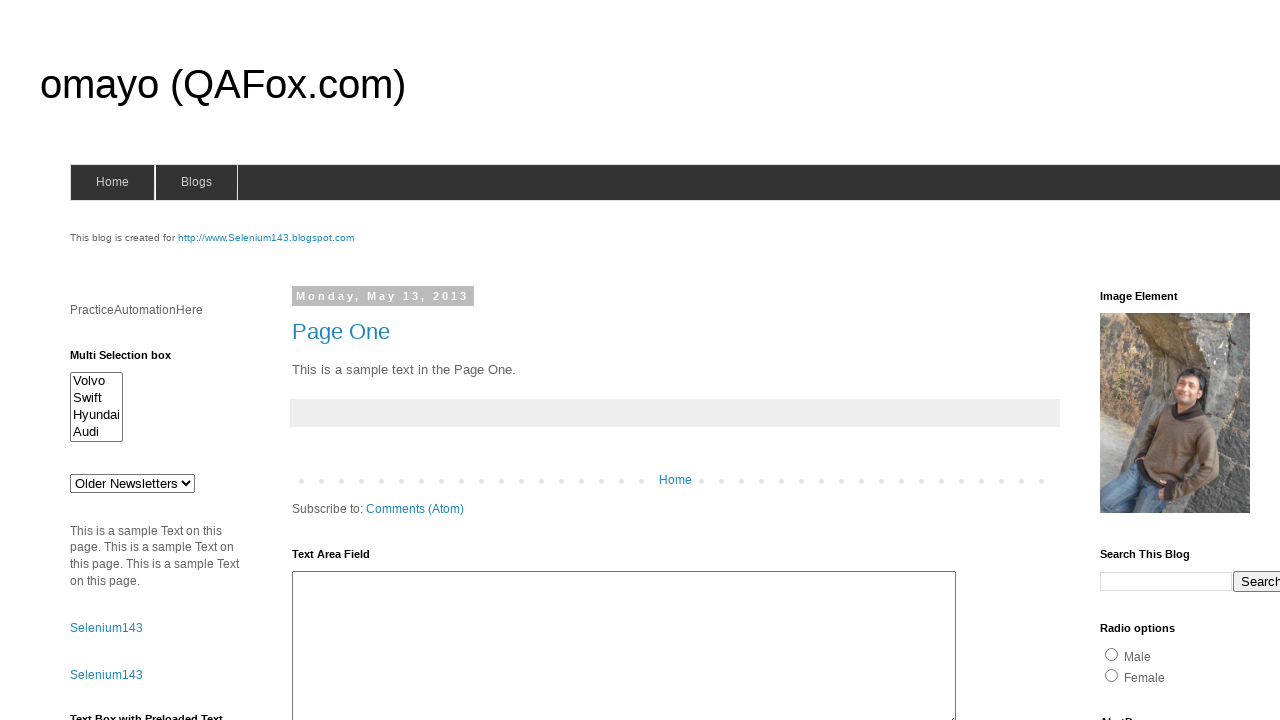

Table with id 'table1' is present on the page
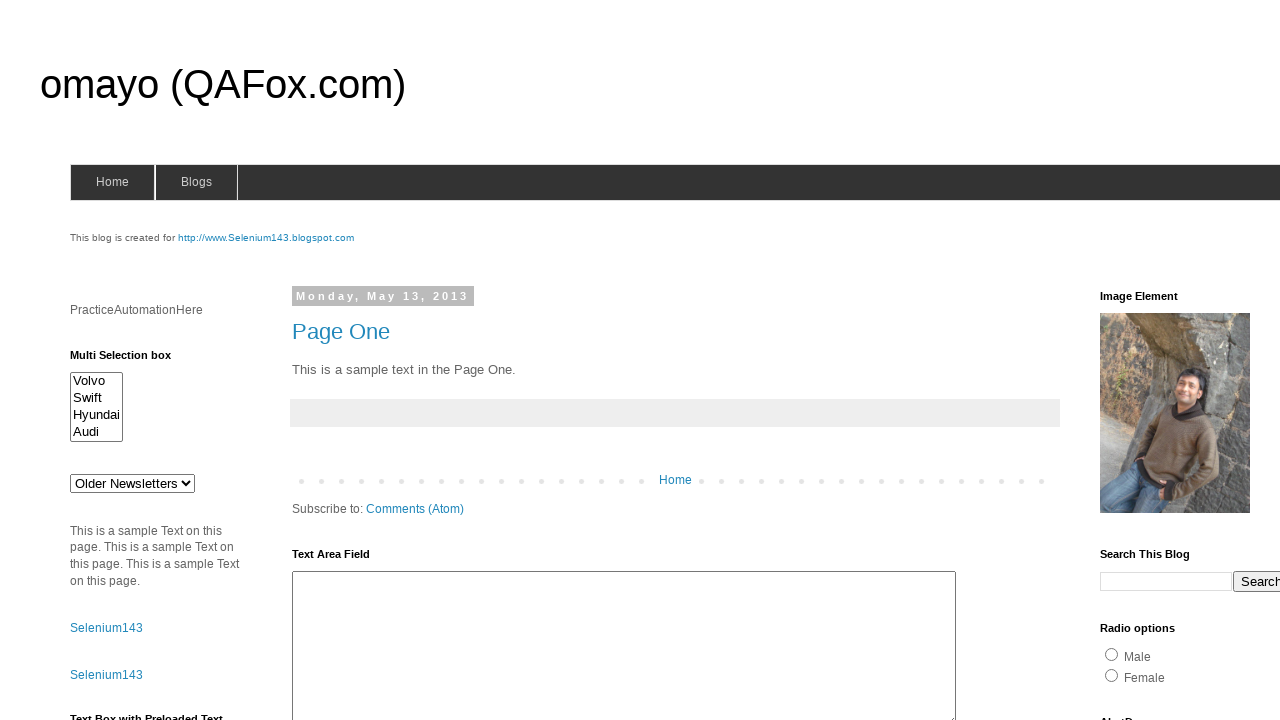

Retrieved all cells from the first row of the table
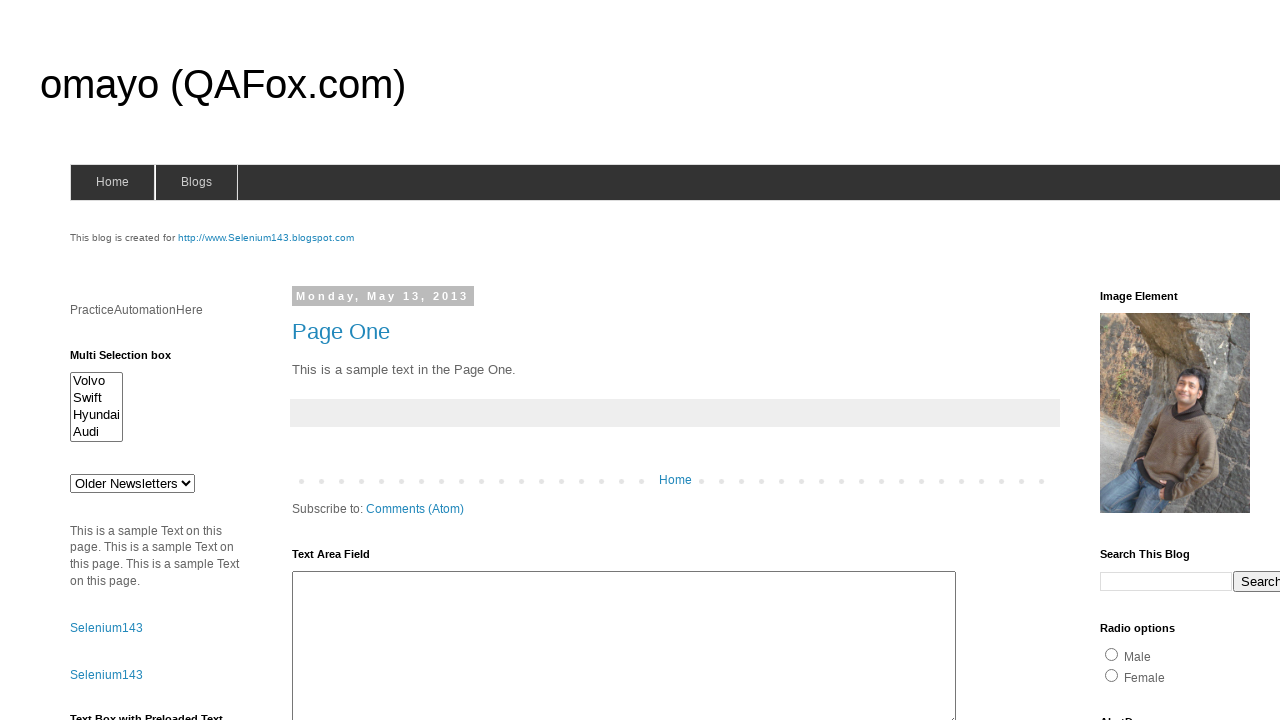

Verified a table cell in the first row is visible
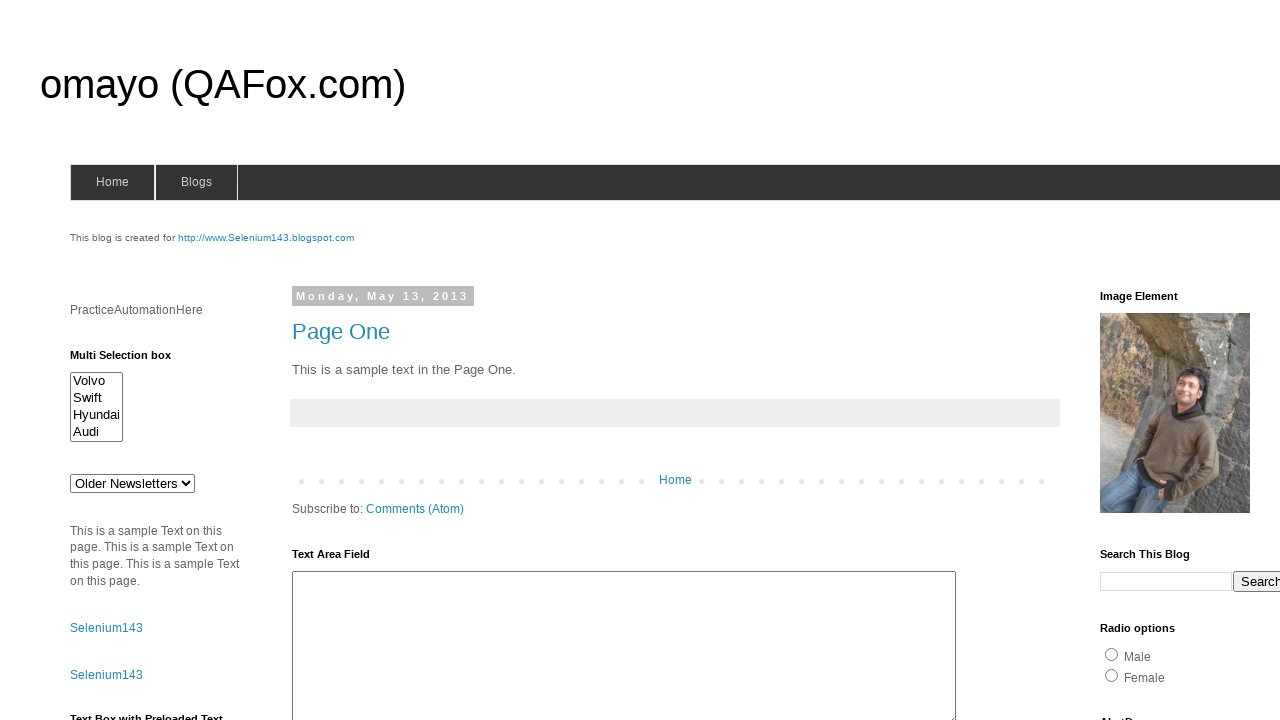

Verified a table cell in the first row is visible
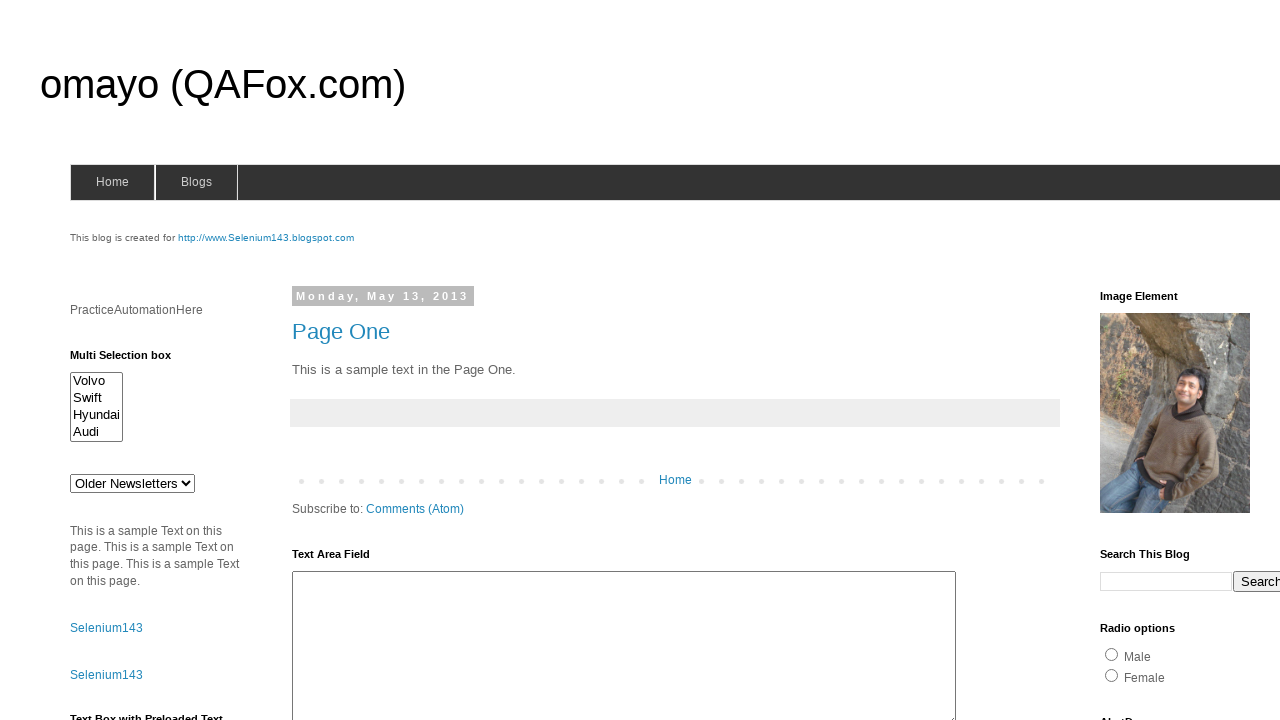

Verified a table cell in the first row is visible
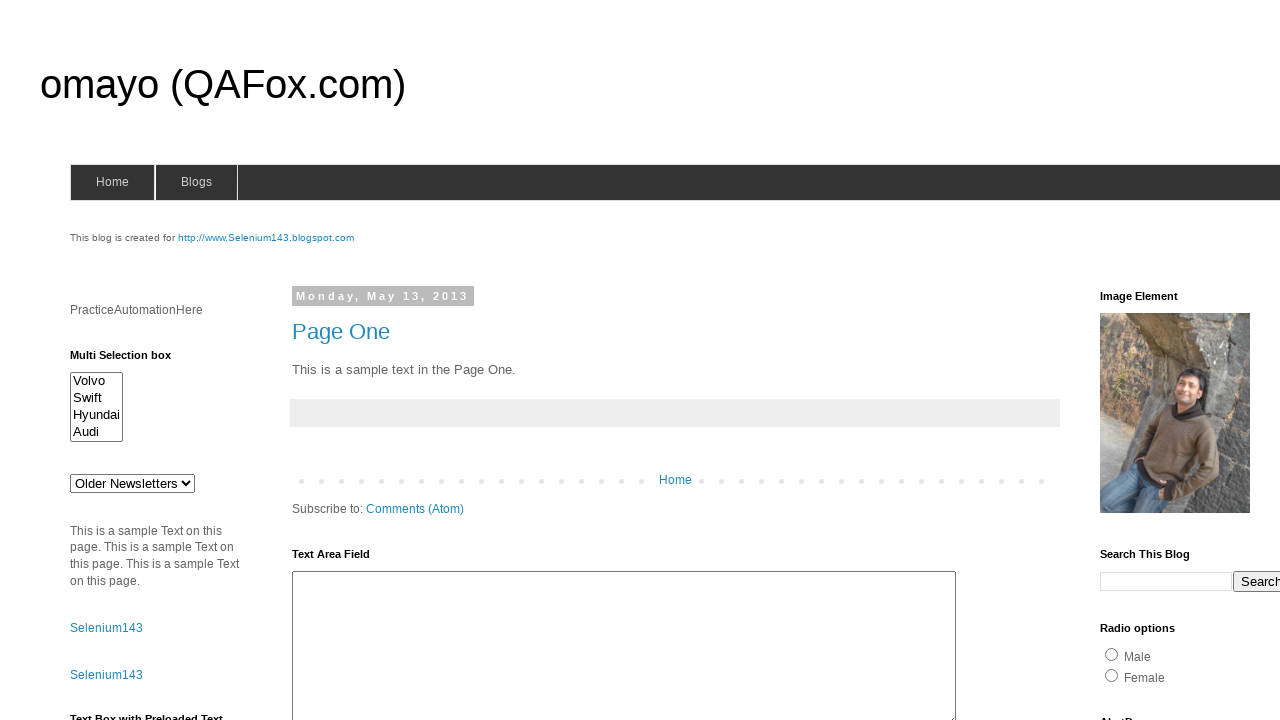

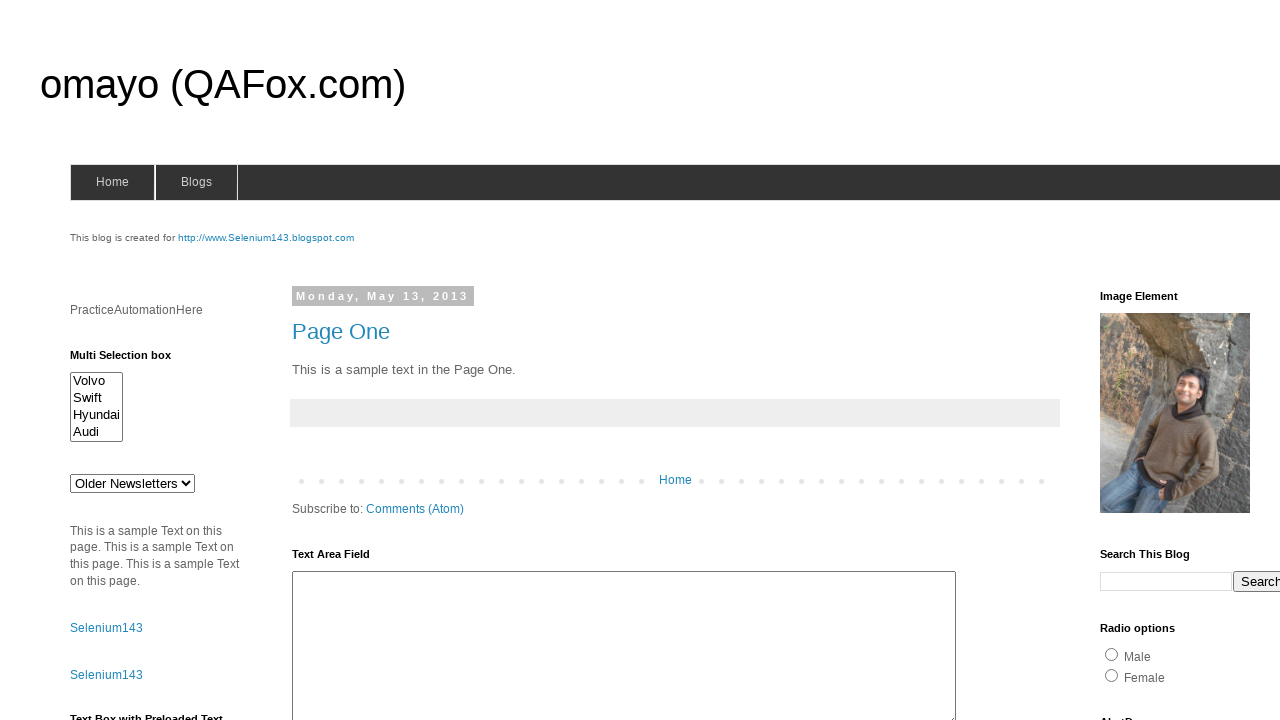